Tests dragging element B from the second column to the first column

Starting URL: https://the-internet.herokuapp.com/drag_and_drop

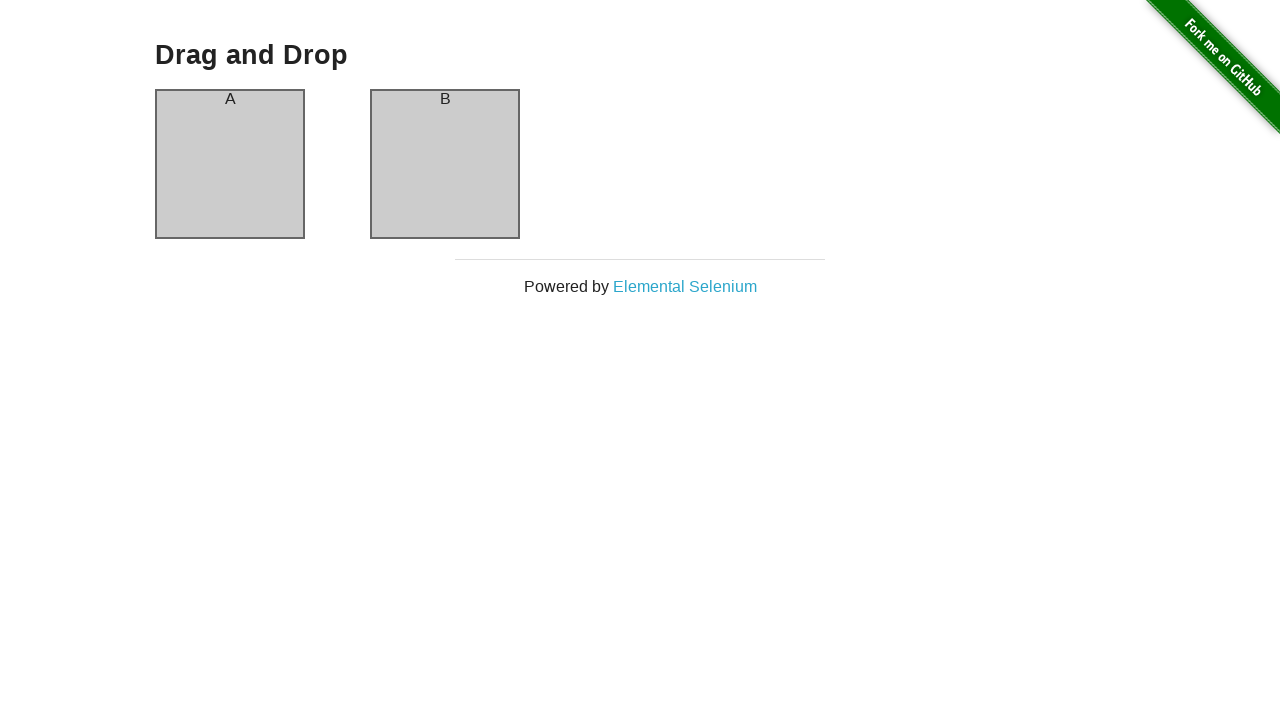

Dragged element B from second column to first column at (230, 164)
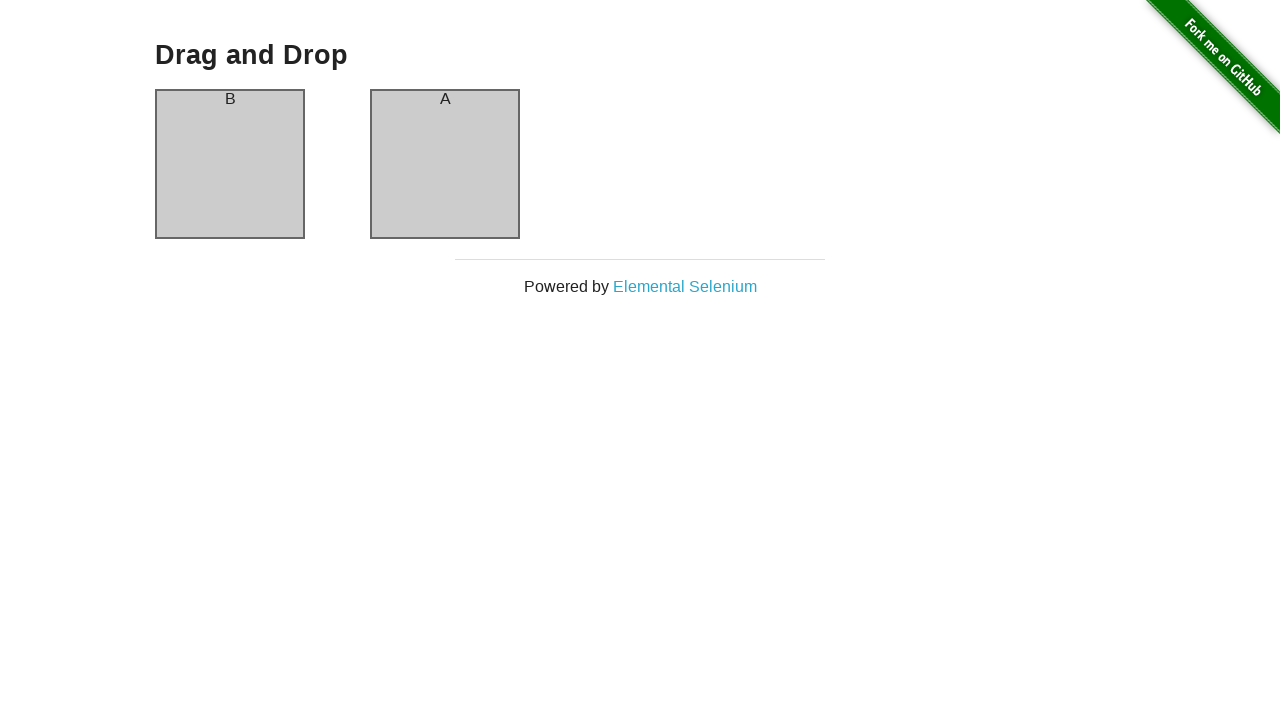

Retrieved header text from first column
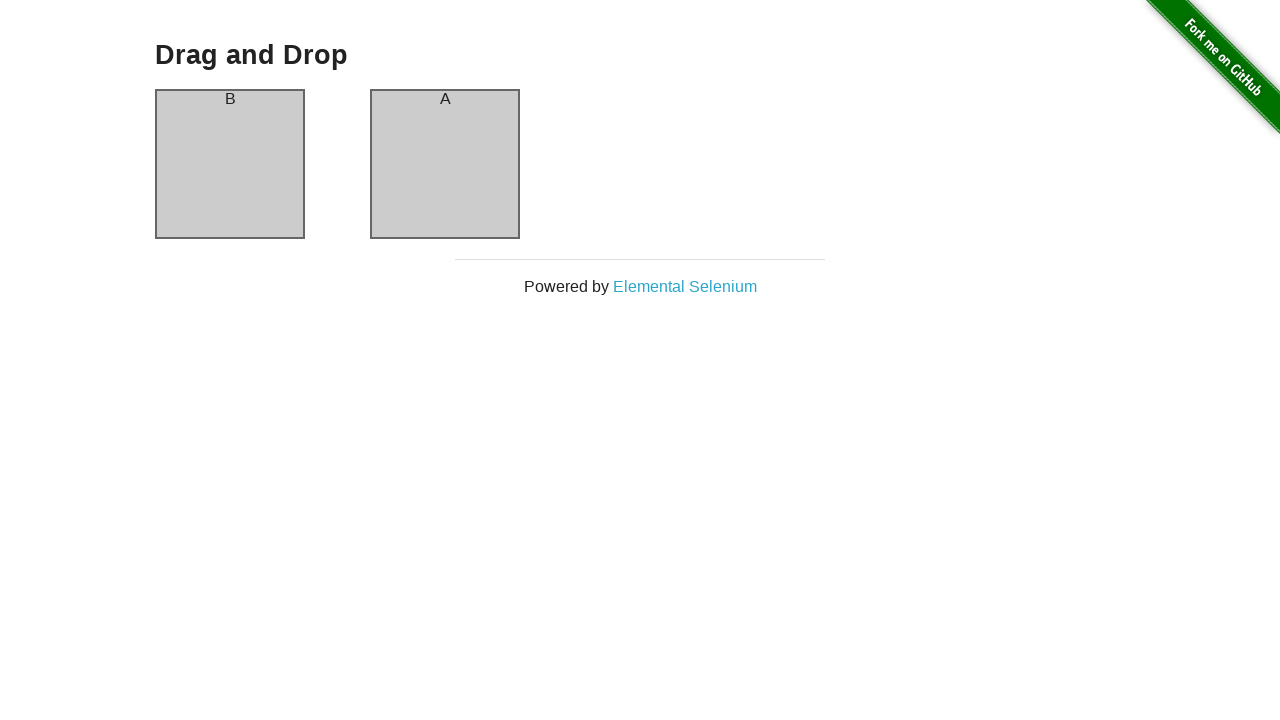

Retrieved header text from second column
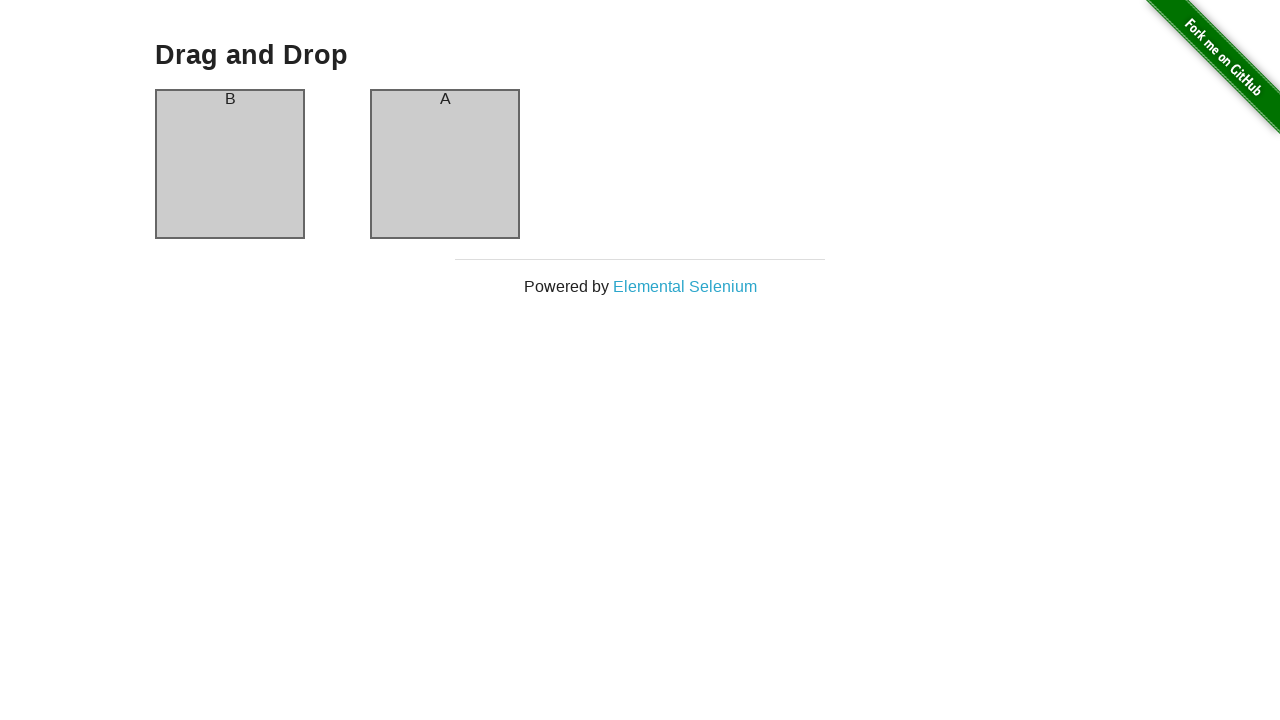

Verified first column header is 'B'
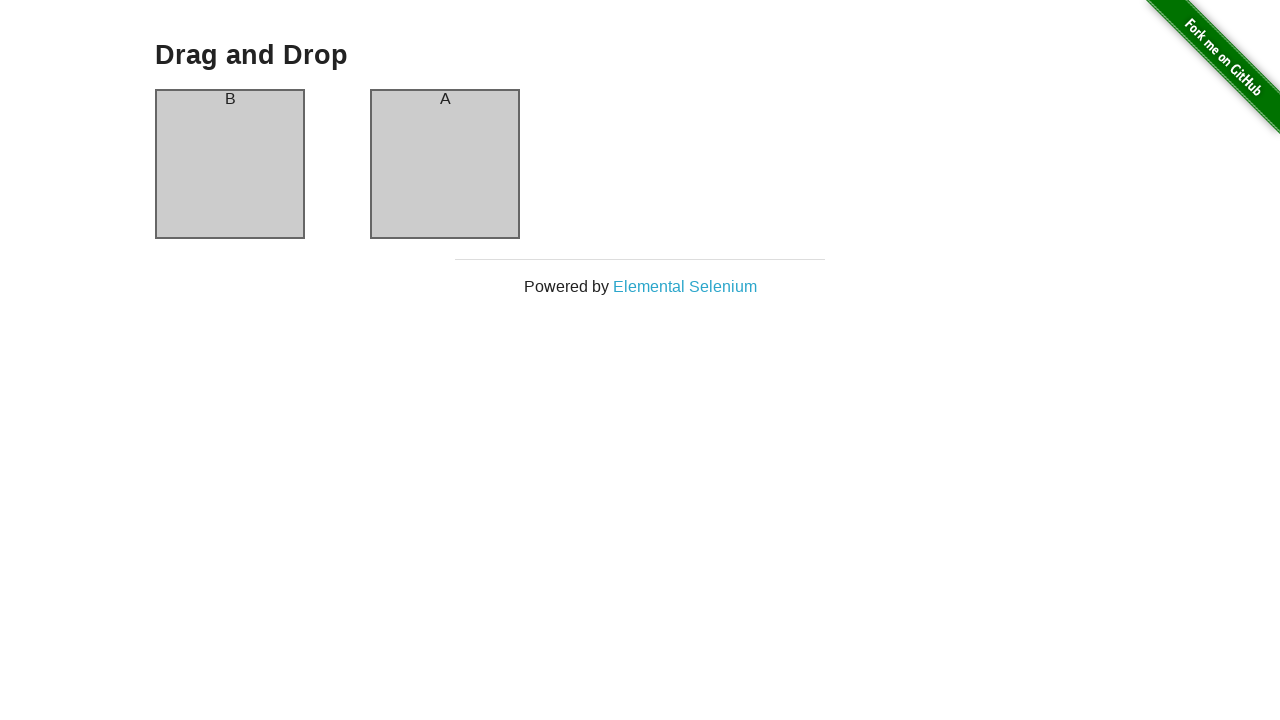

Verified second column header is 'A'
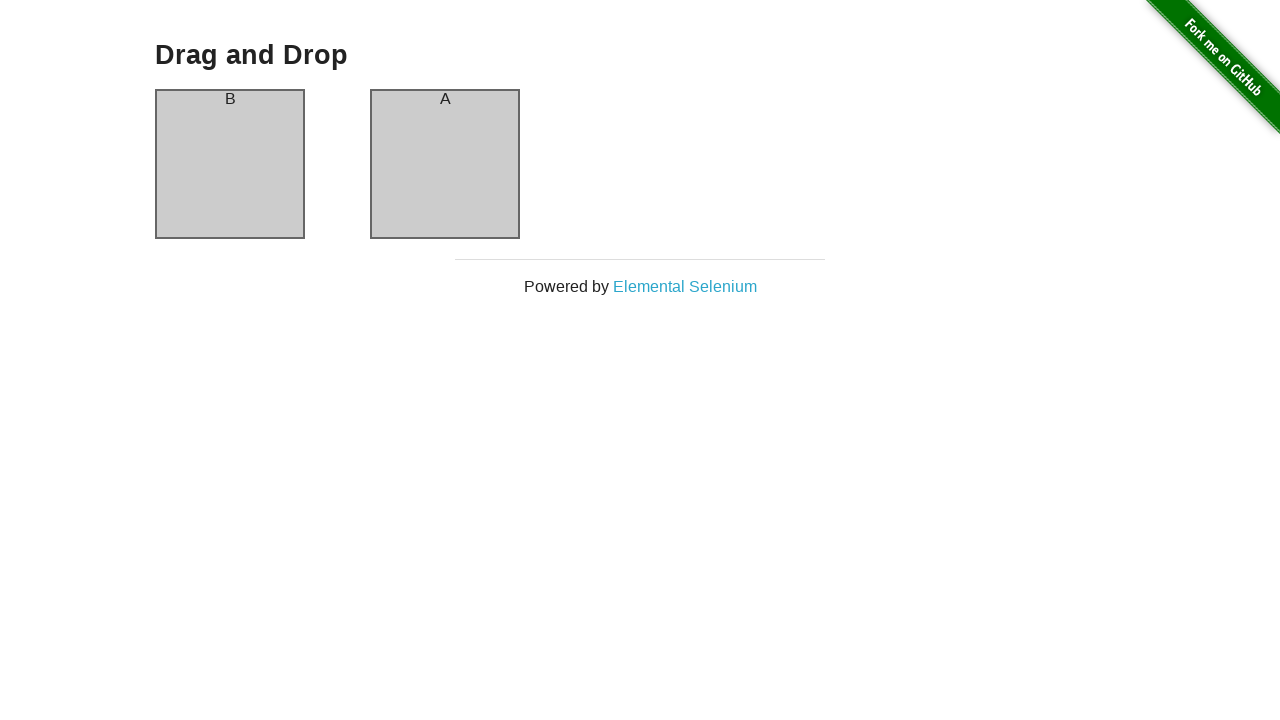

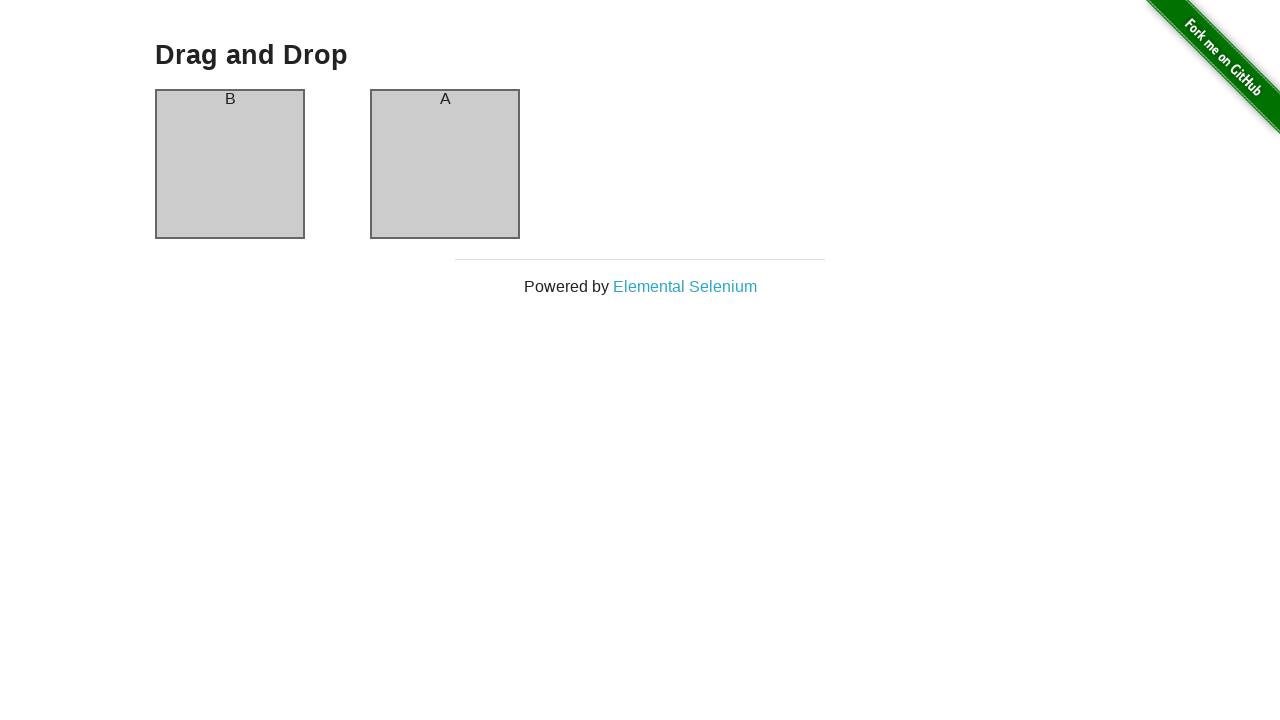